Tests tooltip functionality by hovering over a text element containing 'Contrary' and verifying the tooltip appears

Starting URL: http://demoqa.com/tool-tips

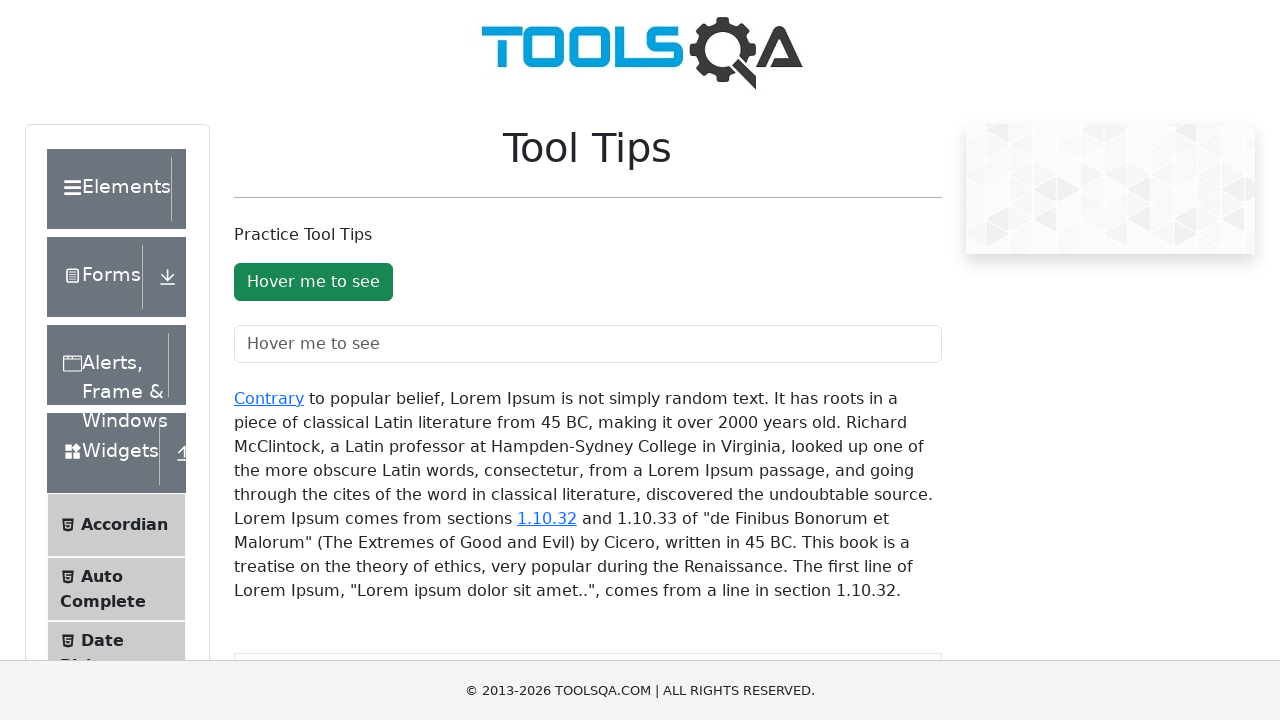

Hovered over 'Contrary' text element to trigger tooltip at (269, 398) on text=Contrary
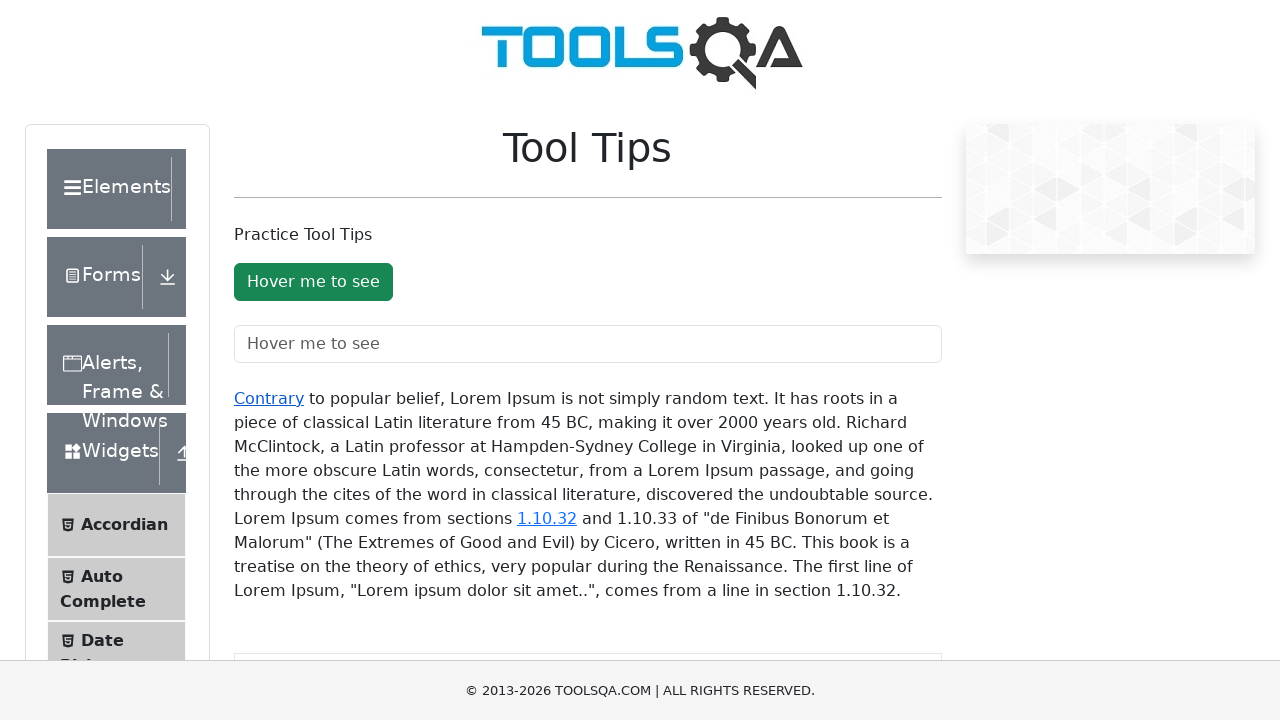

Tooltip appeared and became visible
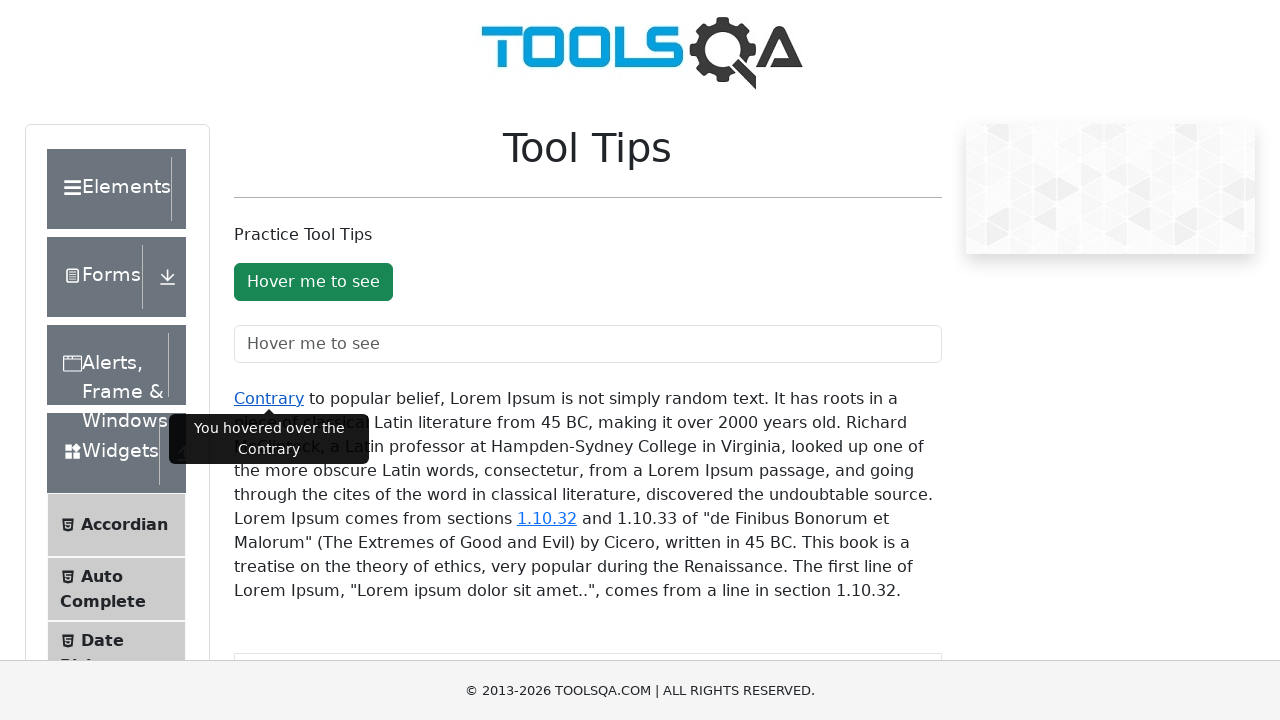

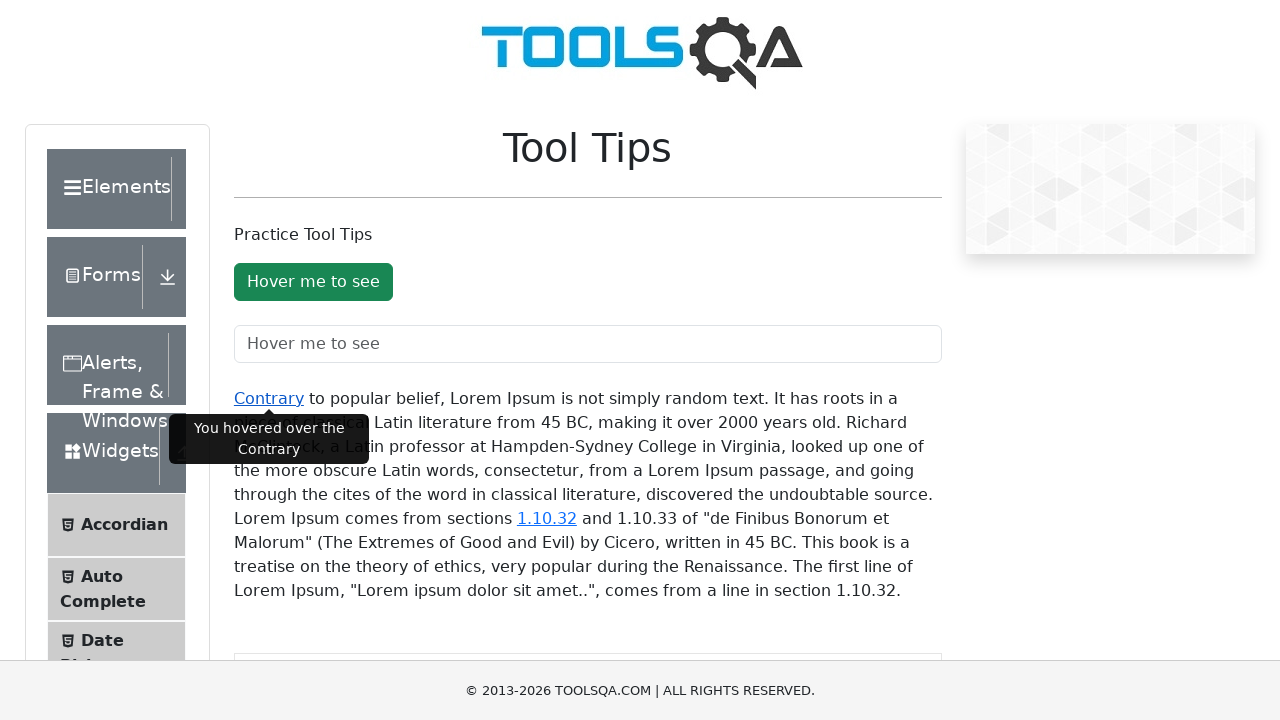